Tests JavaScript-based scrolling on the Hexaware website by scrolling down 1000 pixels

Starting URL: https://www.hexaware.com

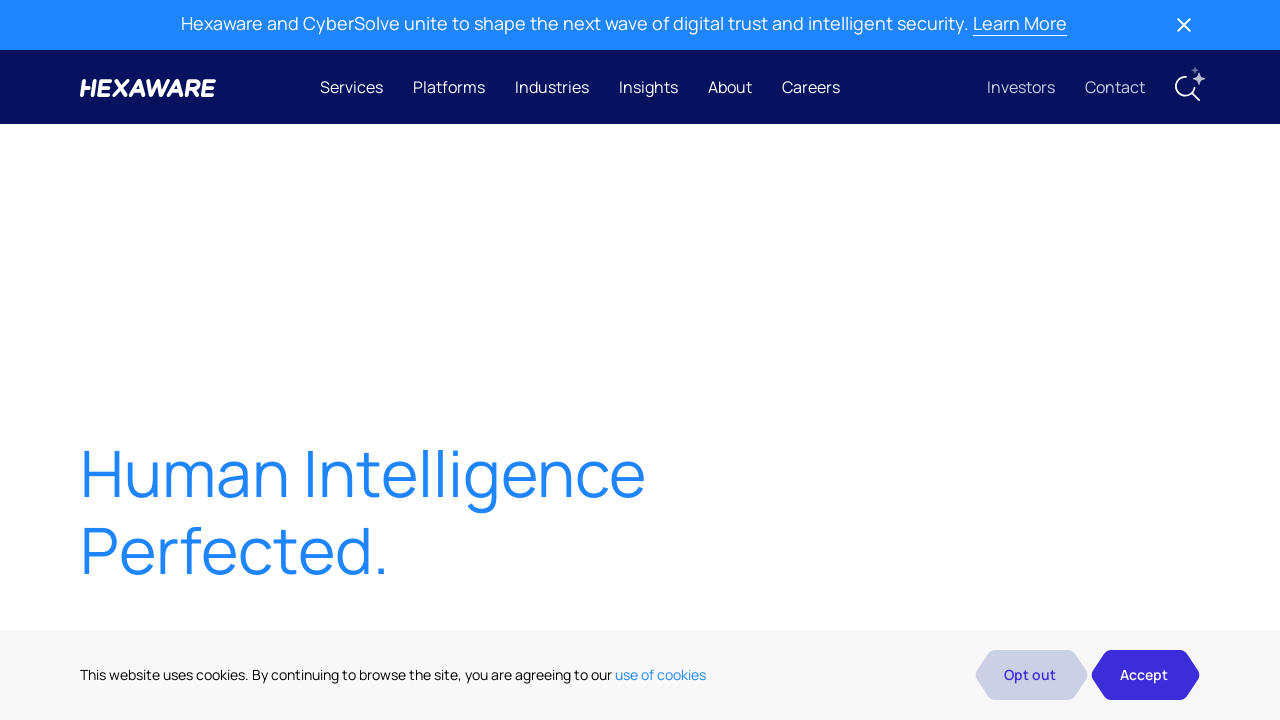

Scrolled down 1000 pixels using JavaScript on Hexaware website
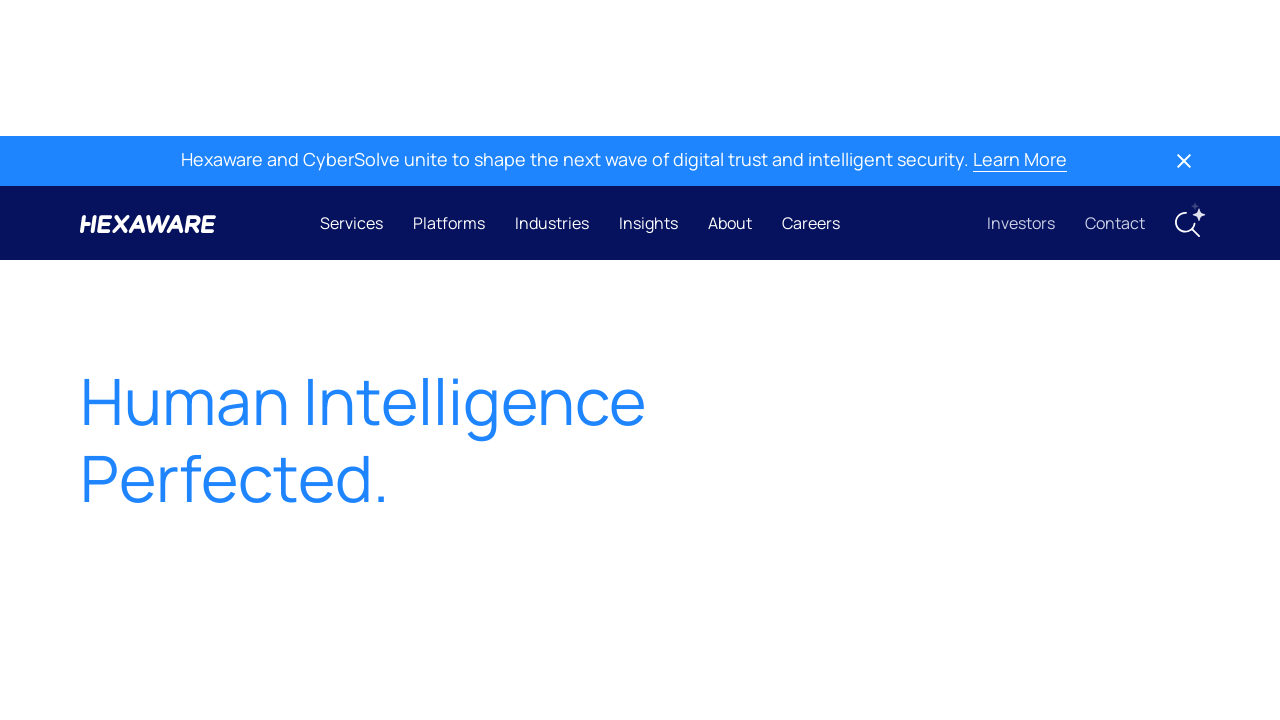

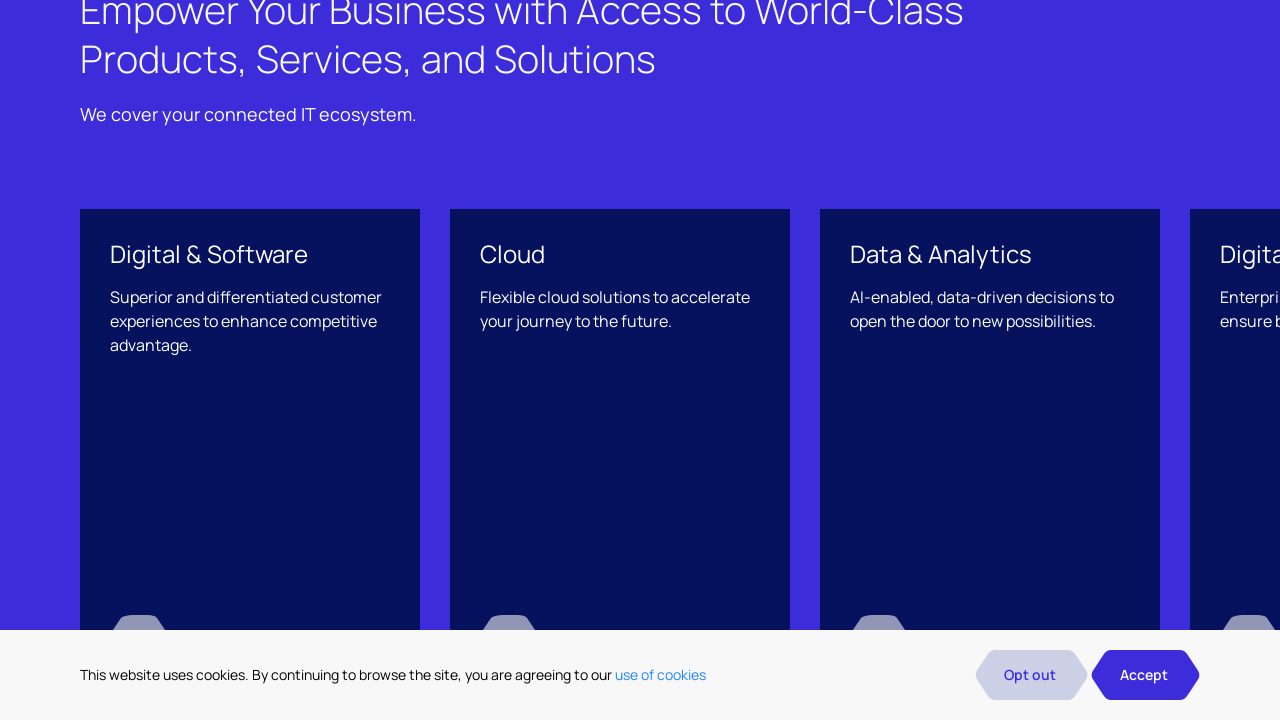